Tests dynamic content loading by clicking a Start button and waiting for "Hello World!" text to appear on the page.

Starting URL: https://the-internet.herokuapp.com/dynamic_loading/2

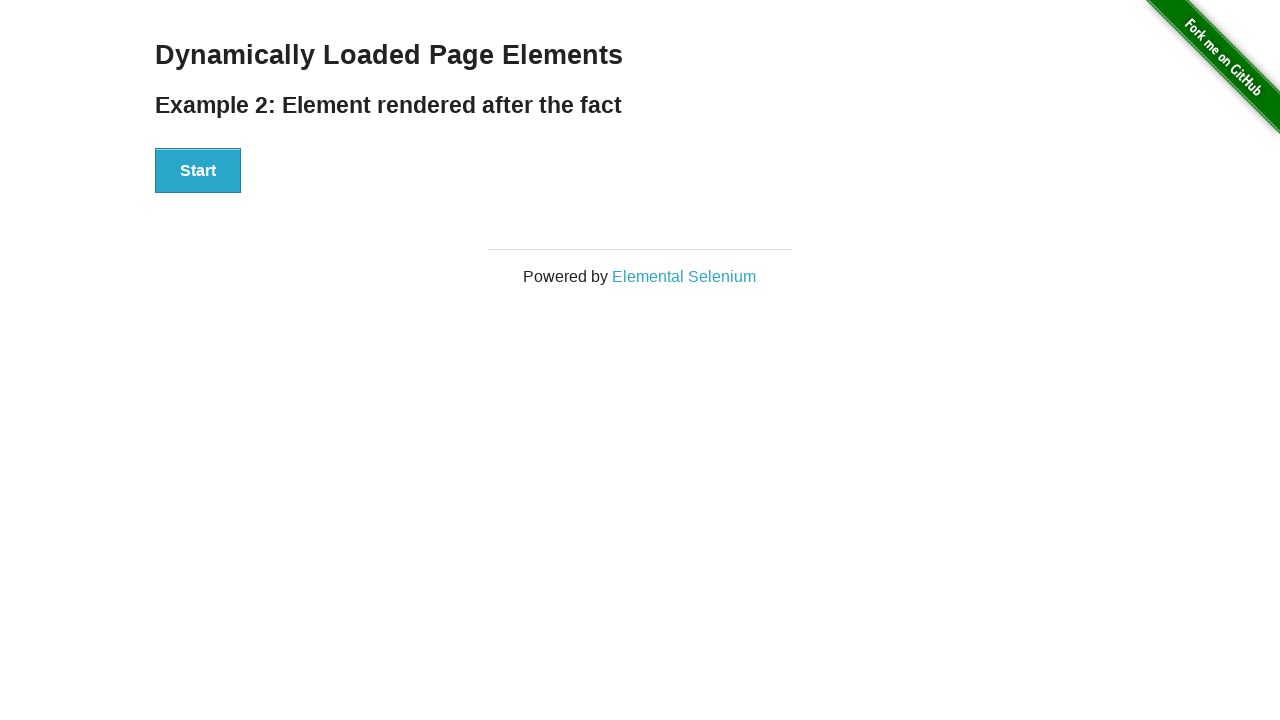

Clicked the Start button to trigger dynamic content loading at (198, 171) on xpath=//button[contains(text(),'Start')]
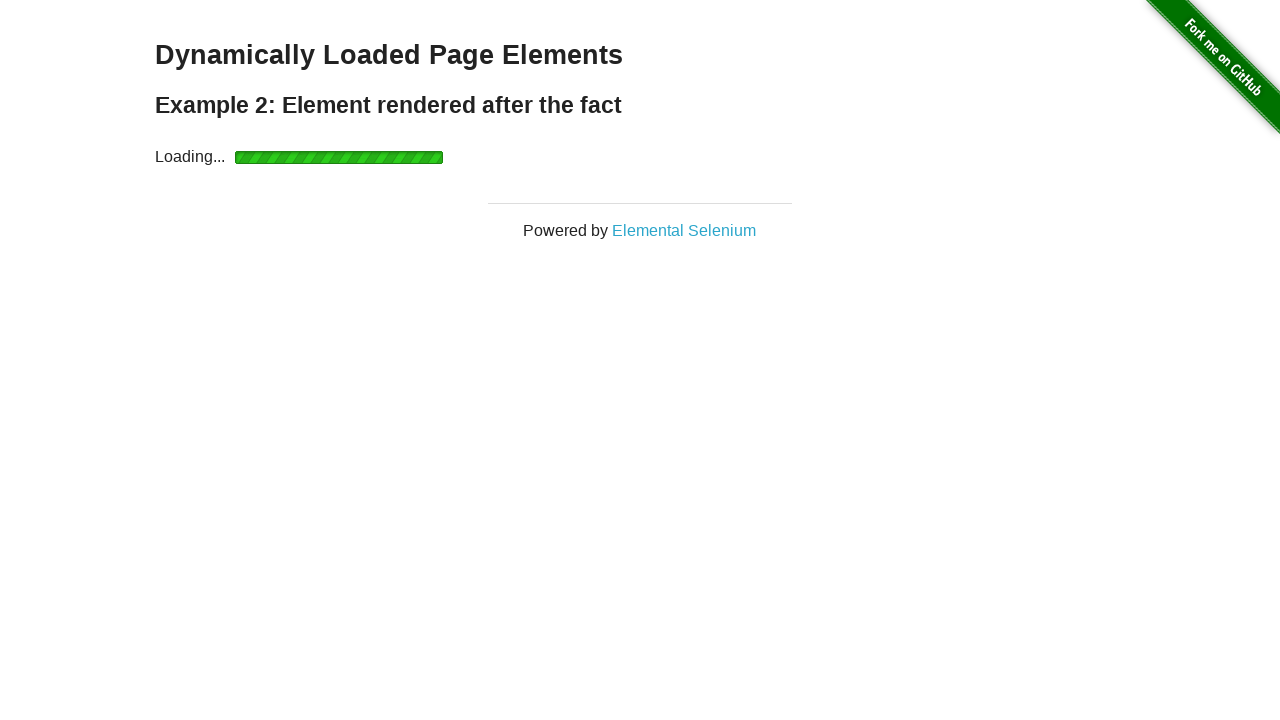

Waited for 'Hello World!' text to appear on the page
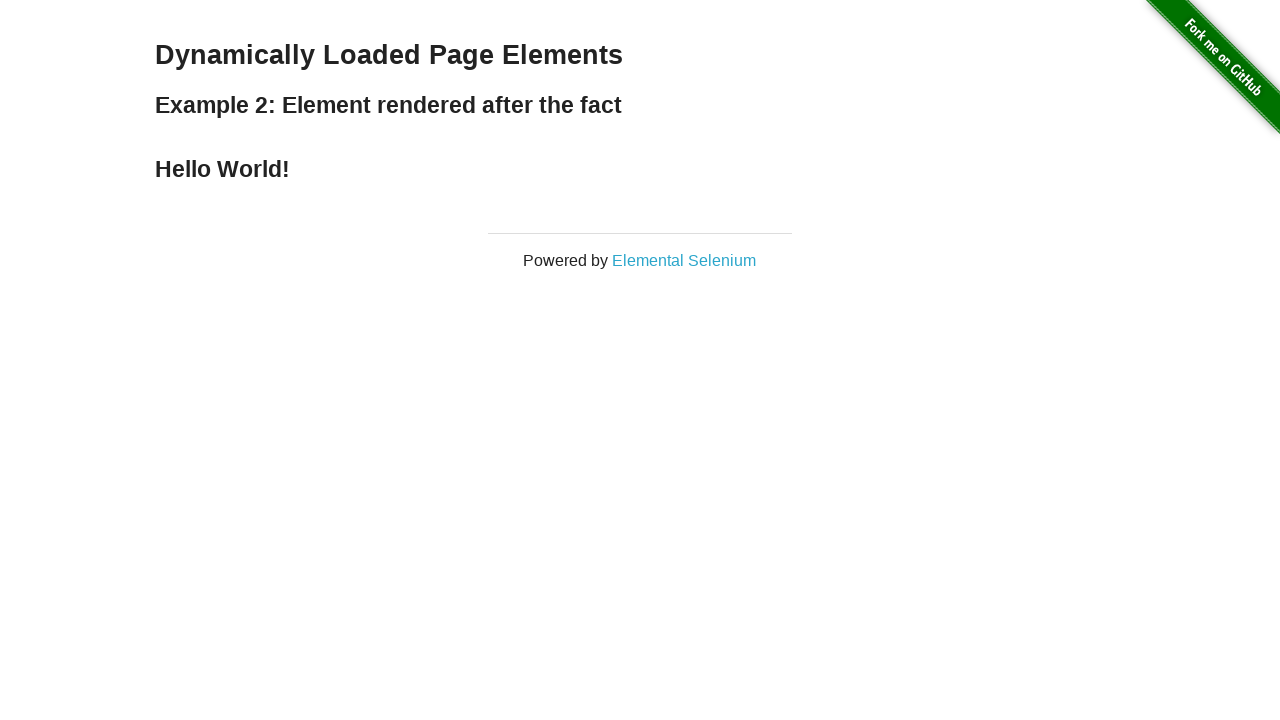

Located the 'Hello World!' element
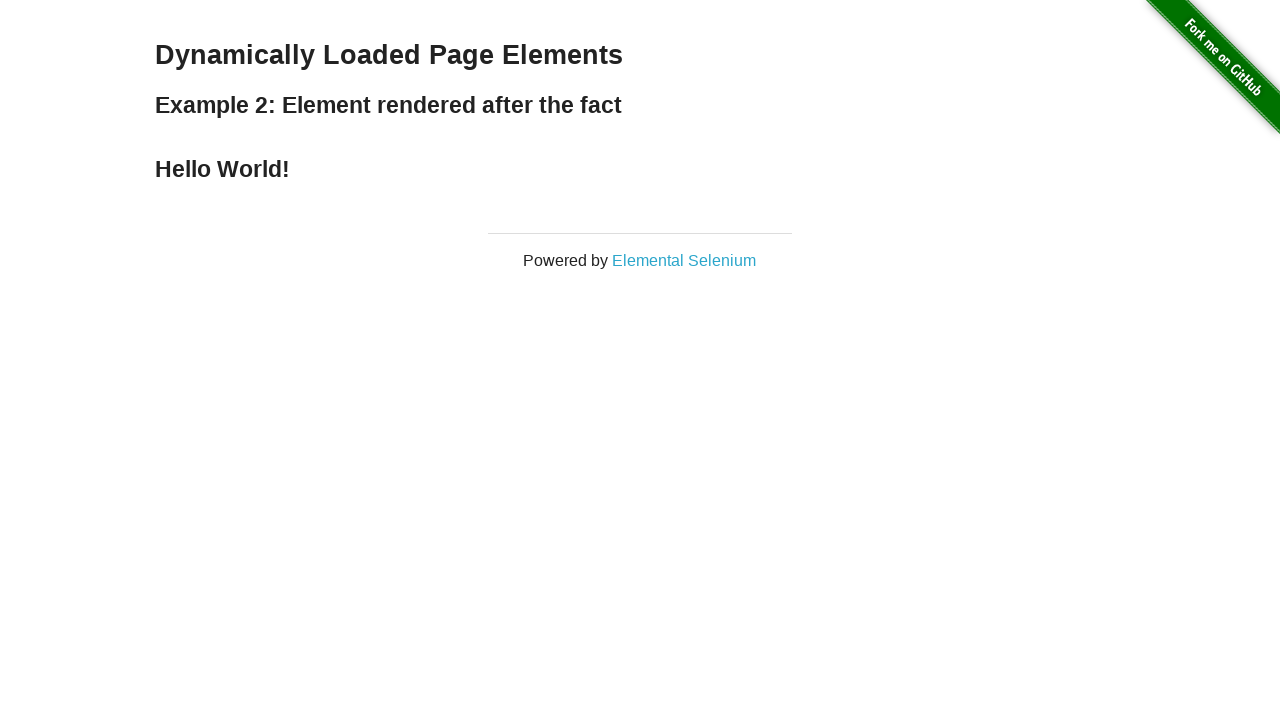

Verified the 'Hello World!' text is visible
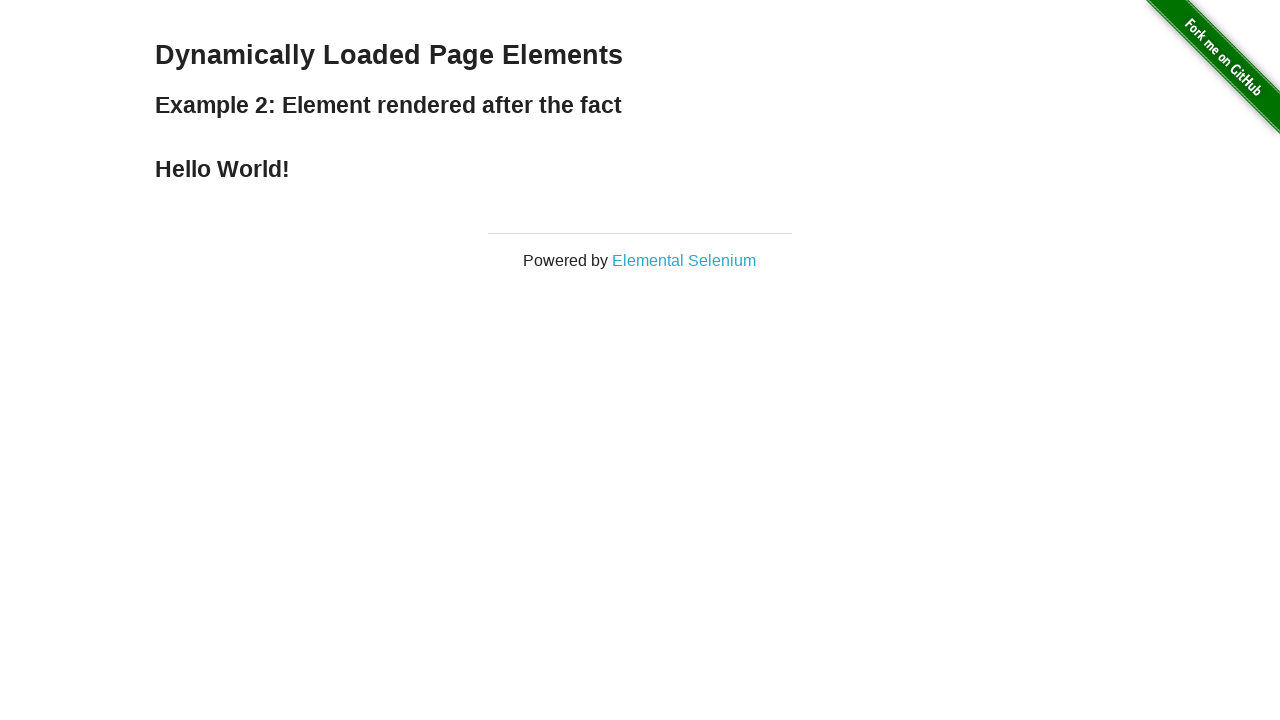

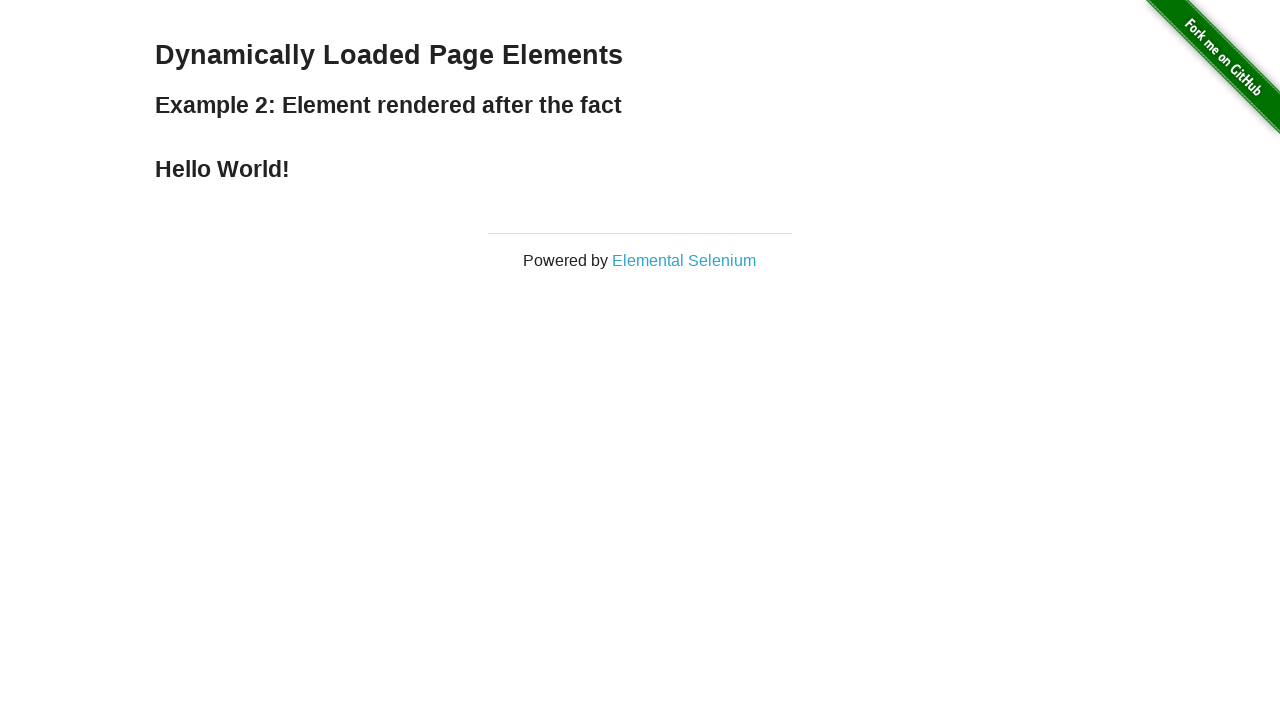